Navigates to a test automation practice blog and verifies whether a country dropdown list is sorted alphabetically by extracting all options and comparing them

Starting URL: https://testautomationpractice.blogspot.com/

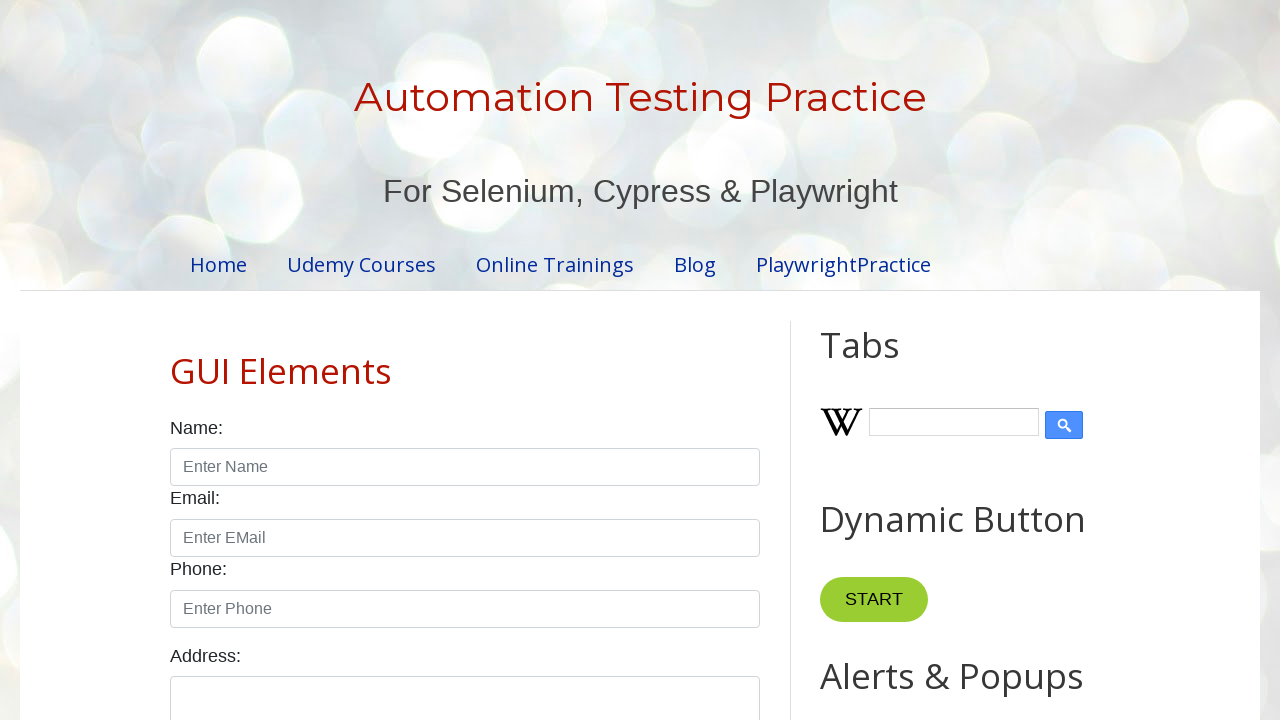

Navigated to test automation practice blog
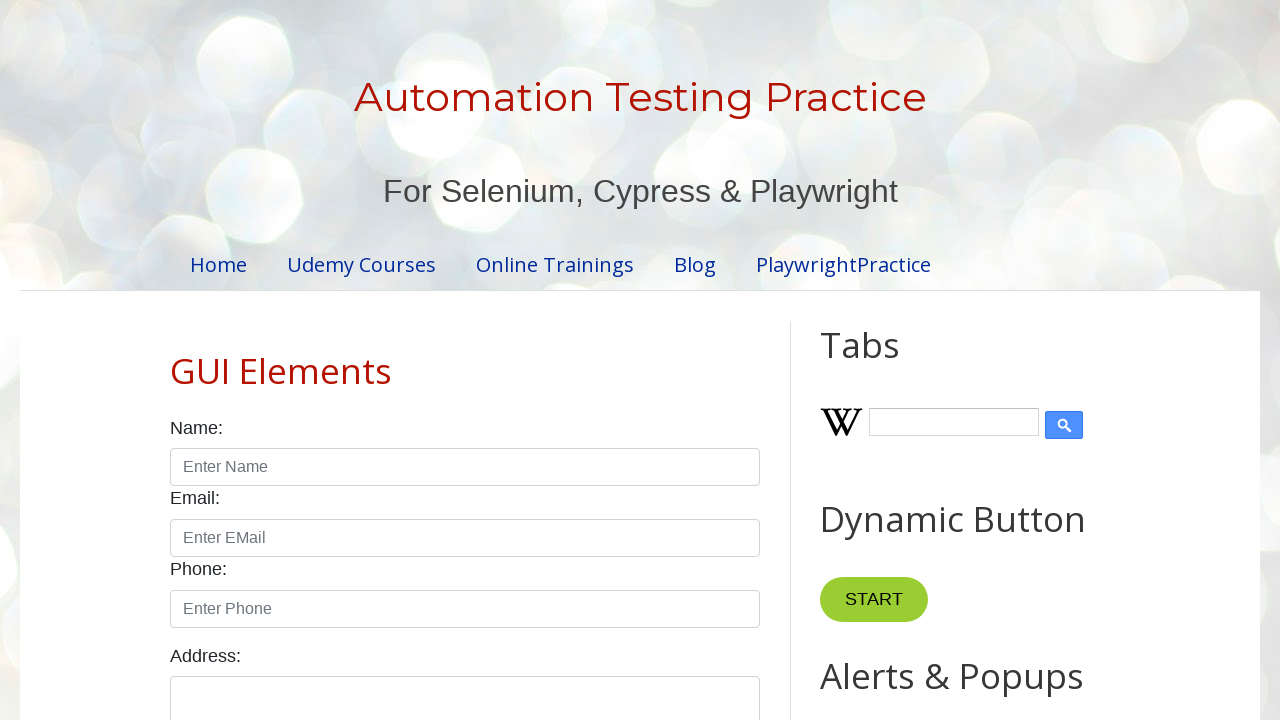

Country dropdown element is present
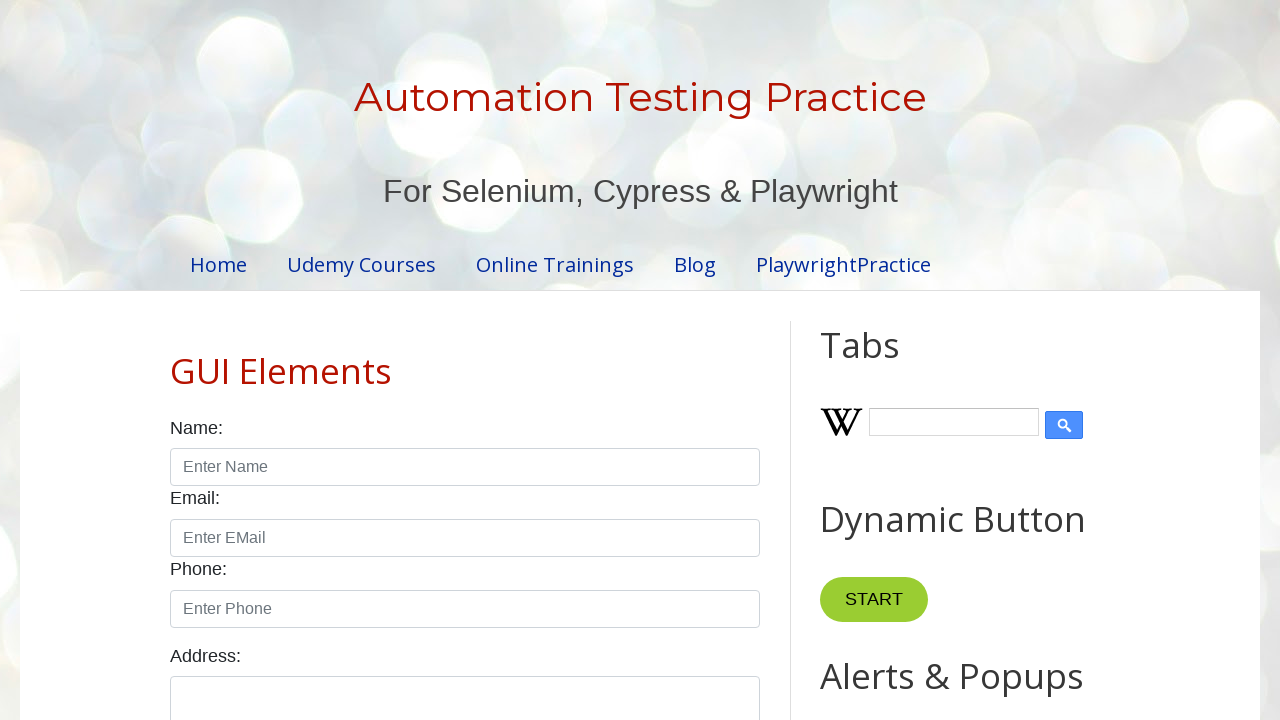

Extracted 10 options from country dropdown
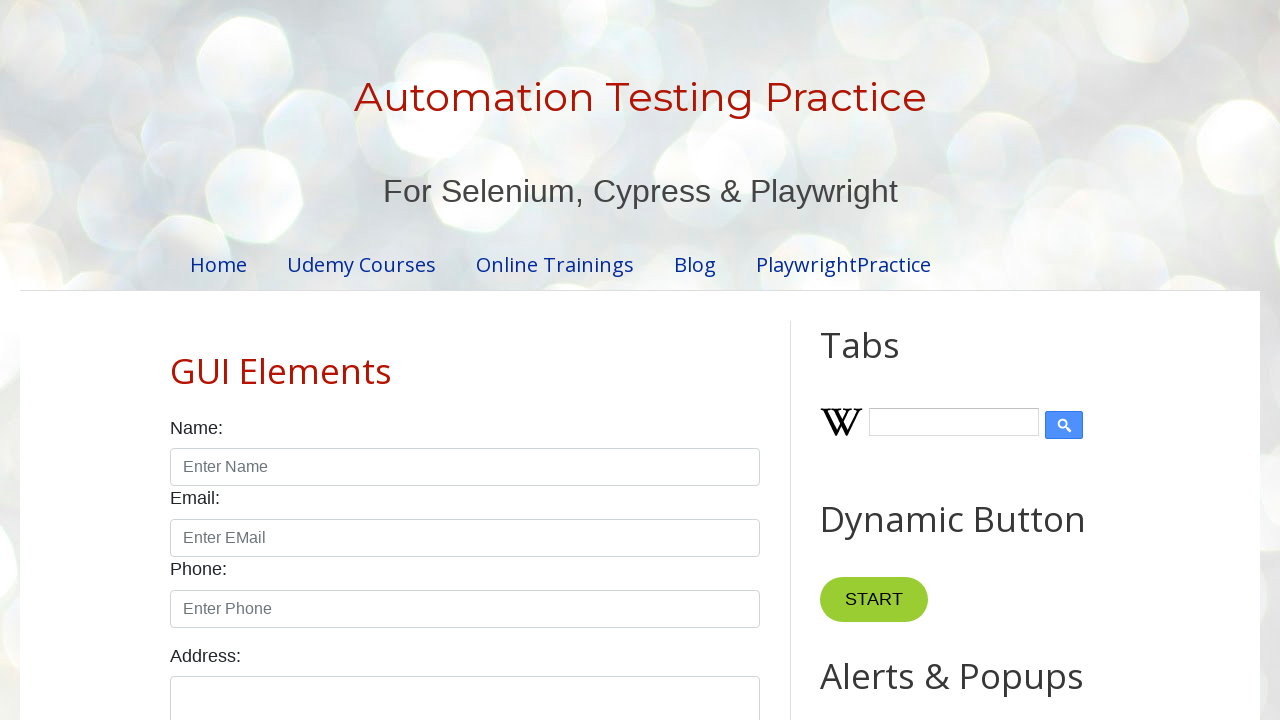

Extracted text content from all 10 dropdown options
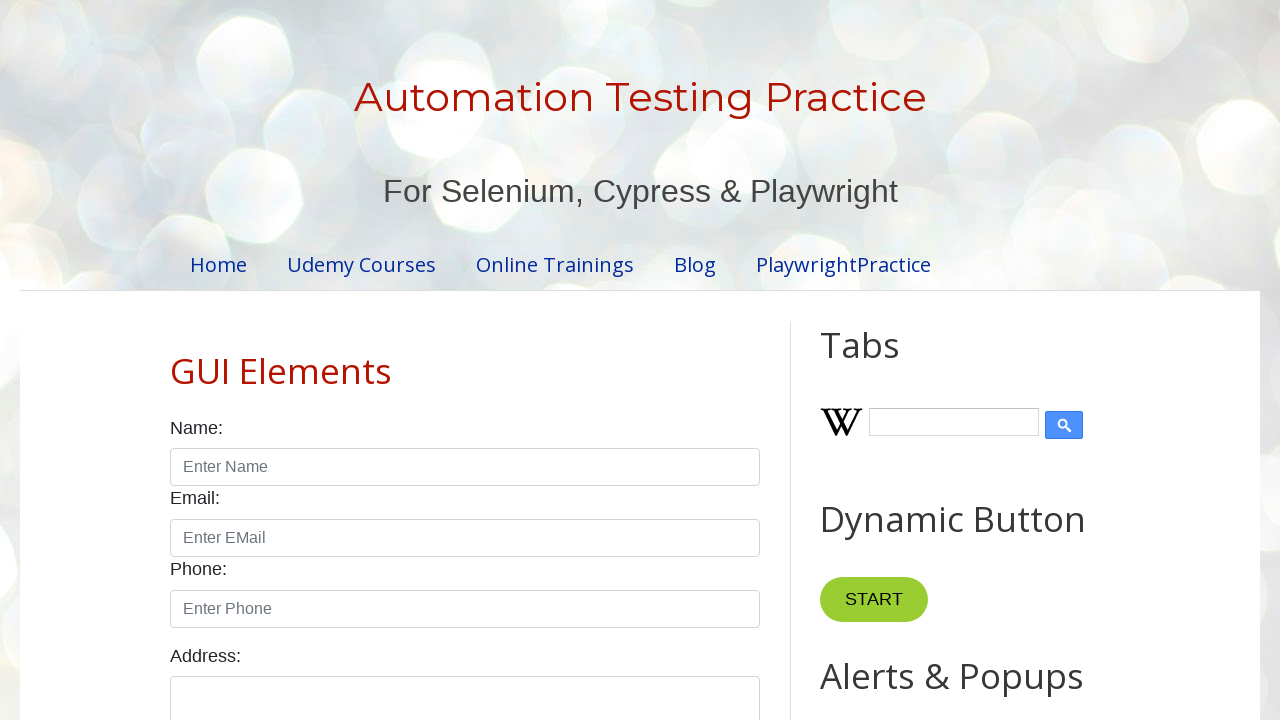

Created alphabetically sorted version of options list
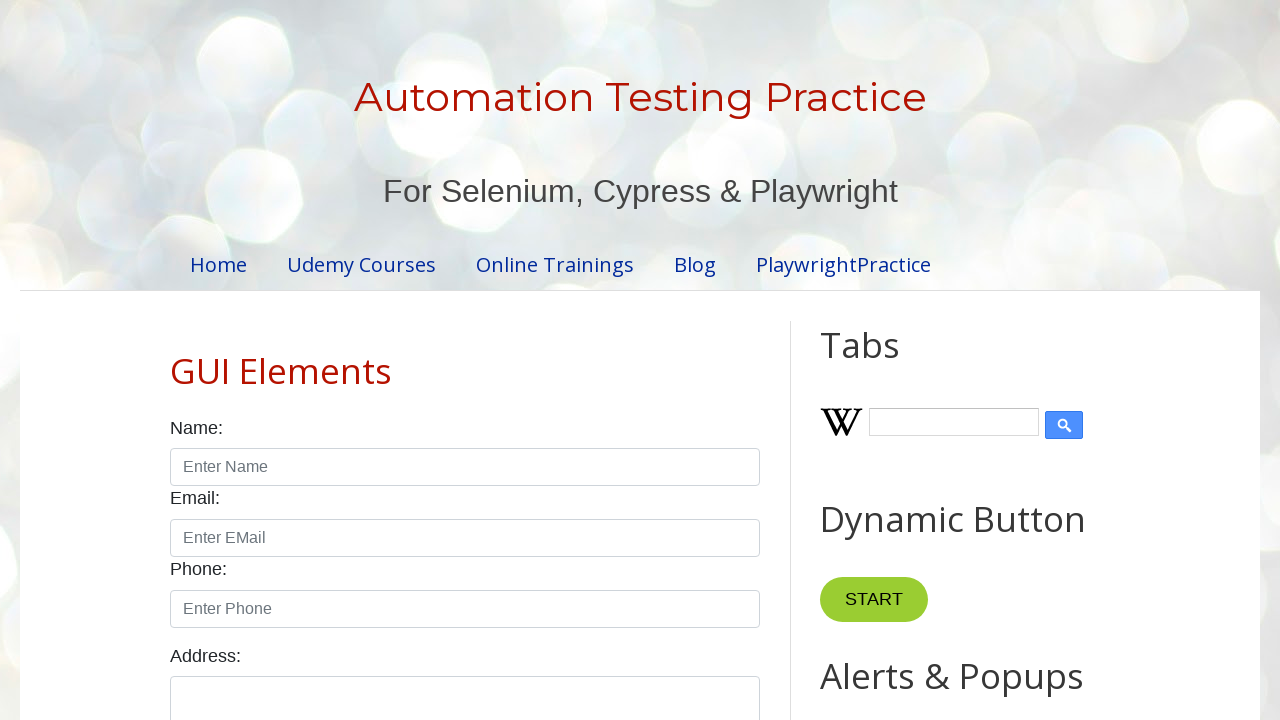

Verified: Country dropdown is NOT sorted alphabetically
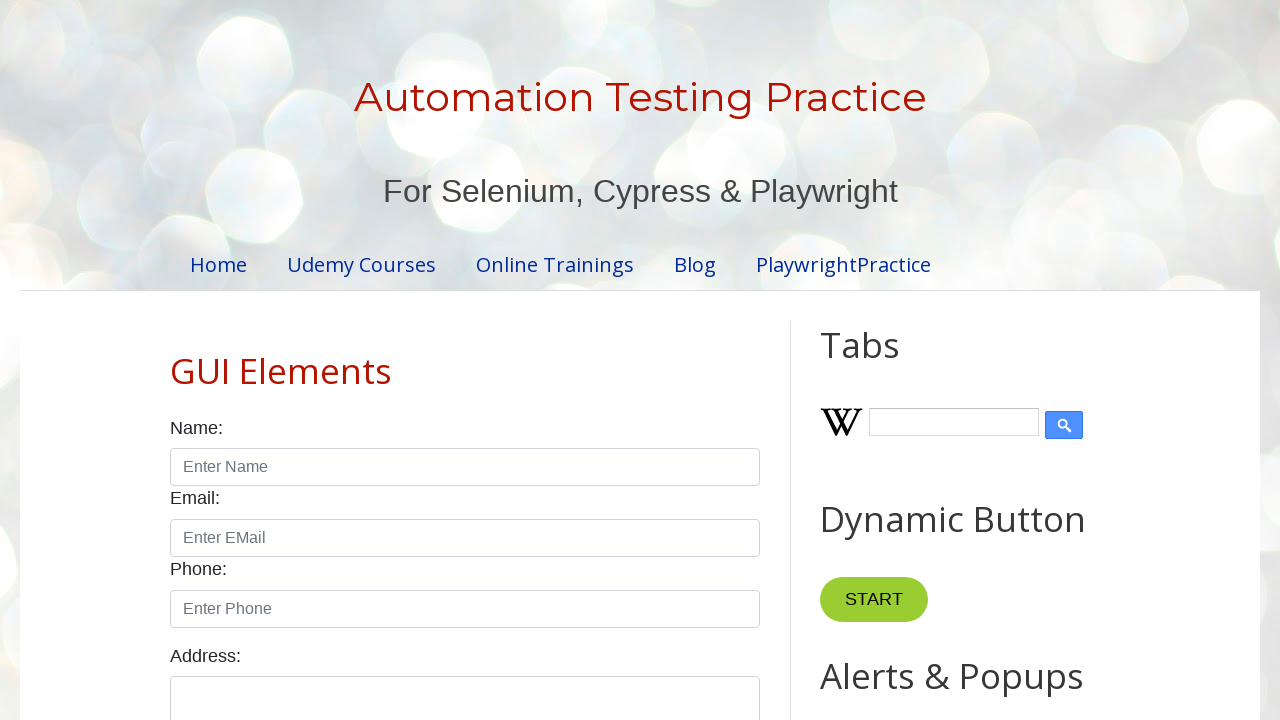

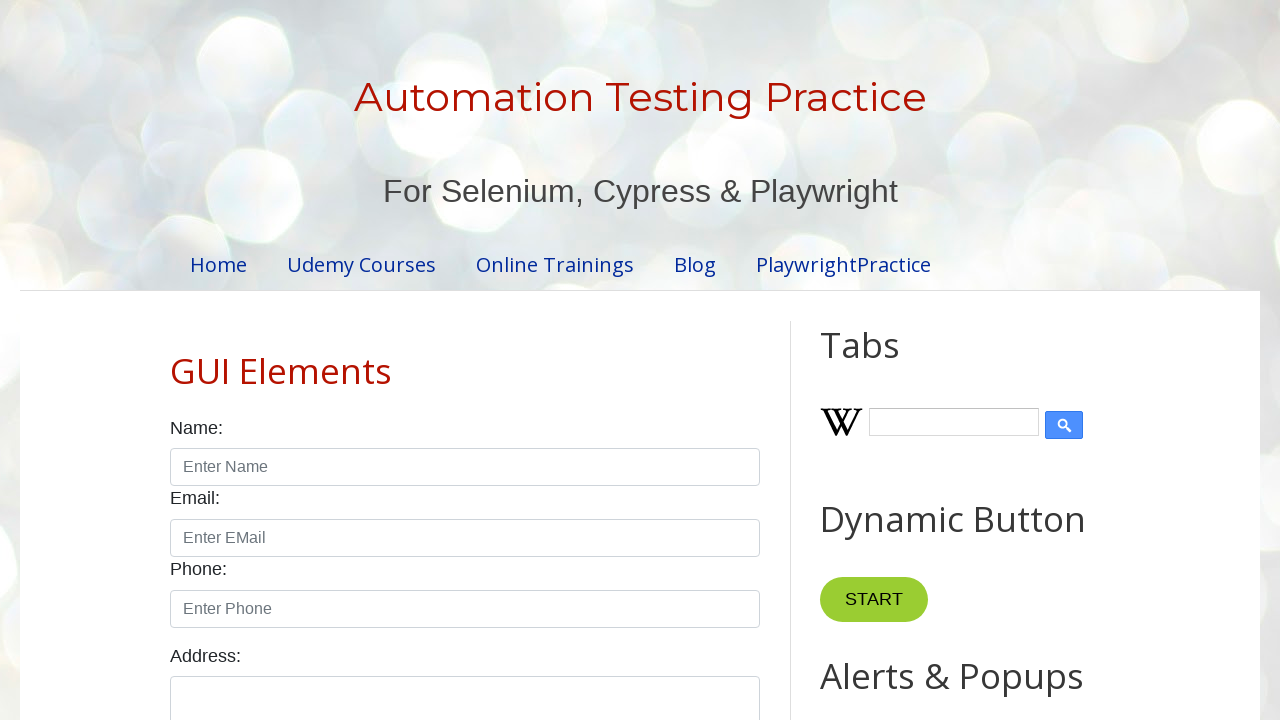